Tests JavaScript alert dialog by clicking a button to trigger an alert, verifying the alert text, and accepting it

Starting URL: http://the-internet.herokuapp.com/javascript_alerts

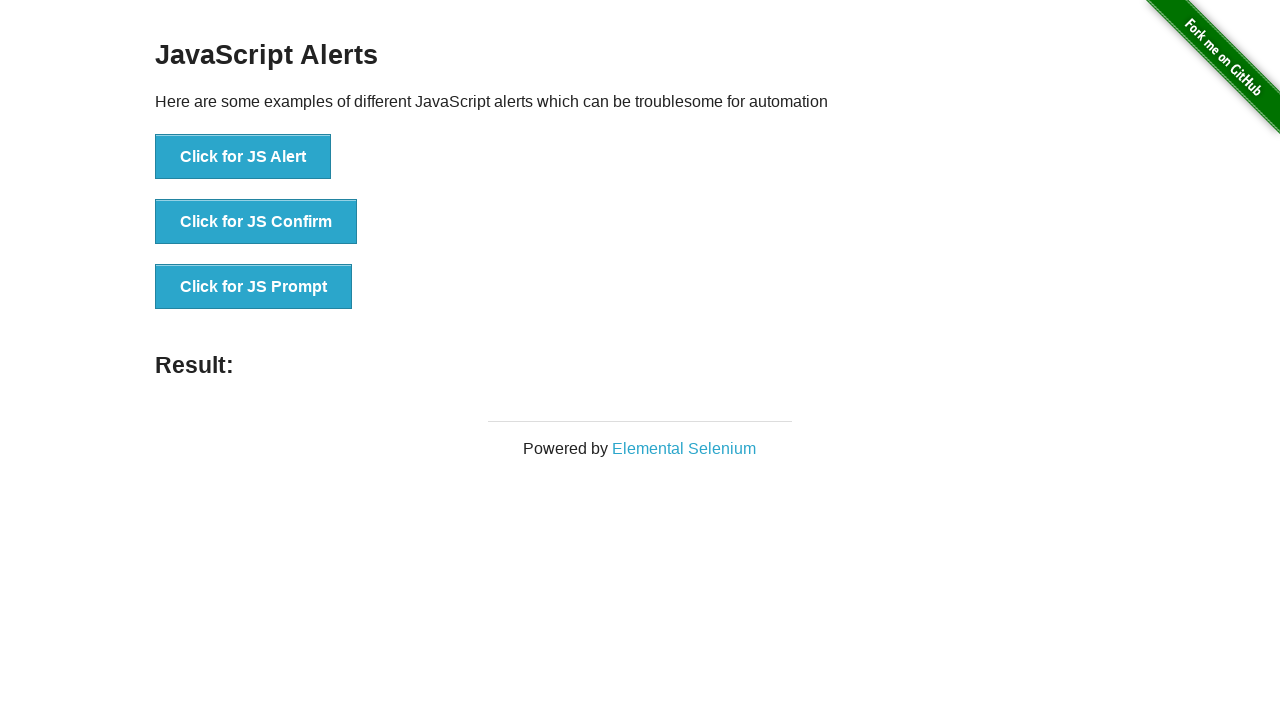

Clicked button to trigger JavaScript alert at (243, 157) on xpath=//button[. = 'Click for JS Alert']
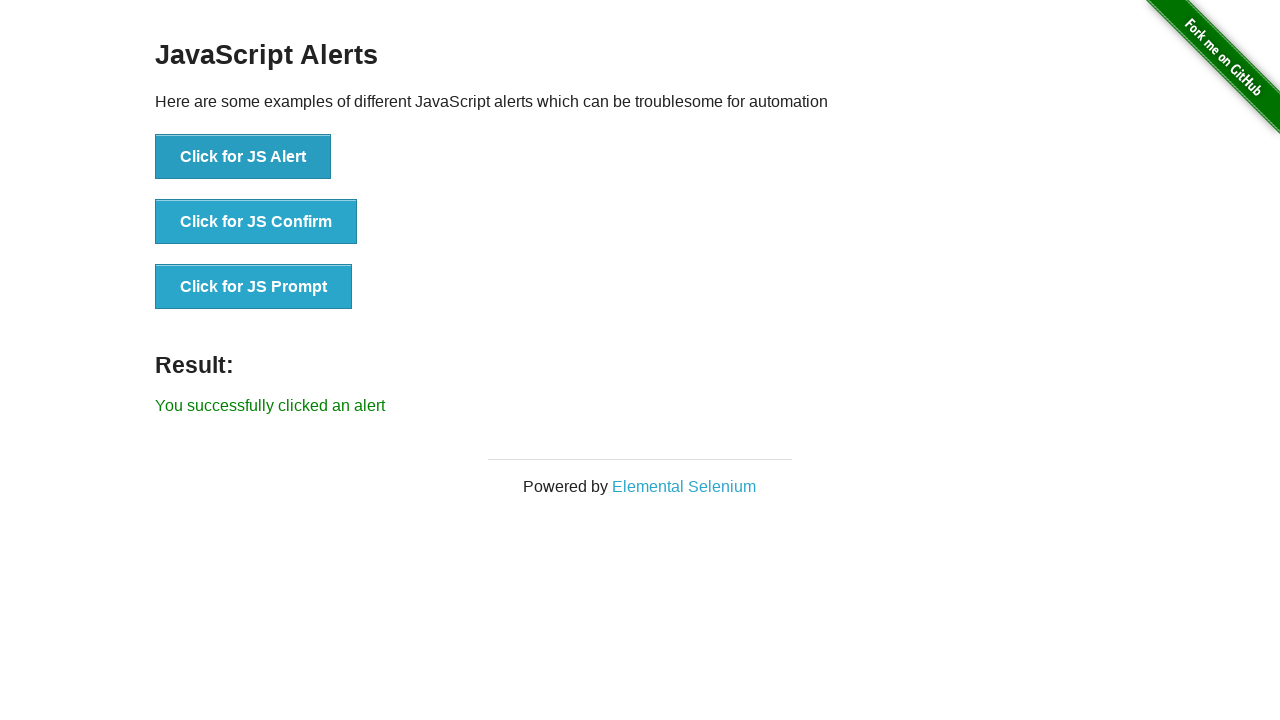

Set up dialog handler to accept alert
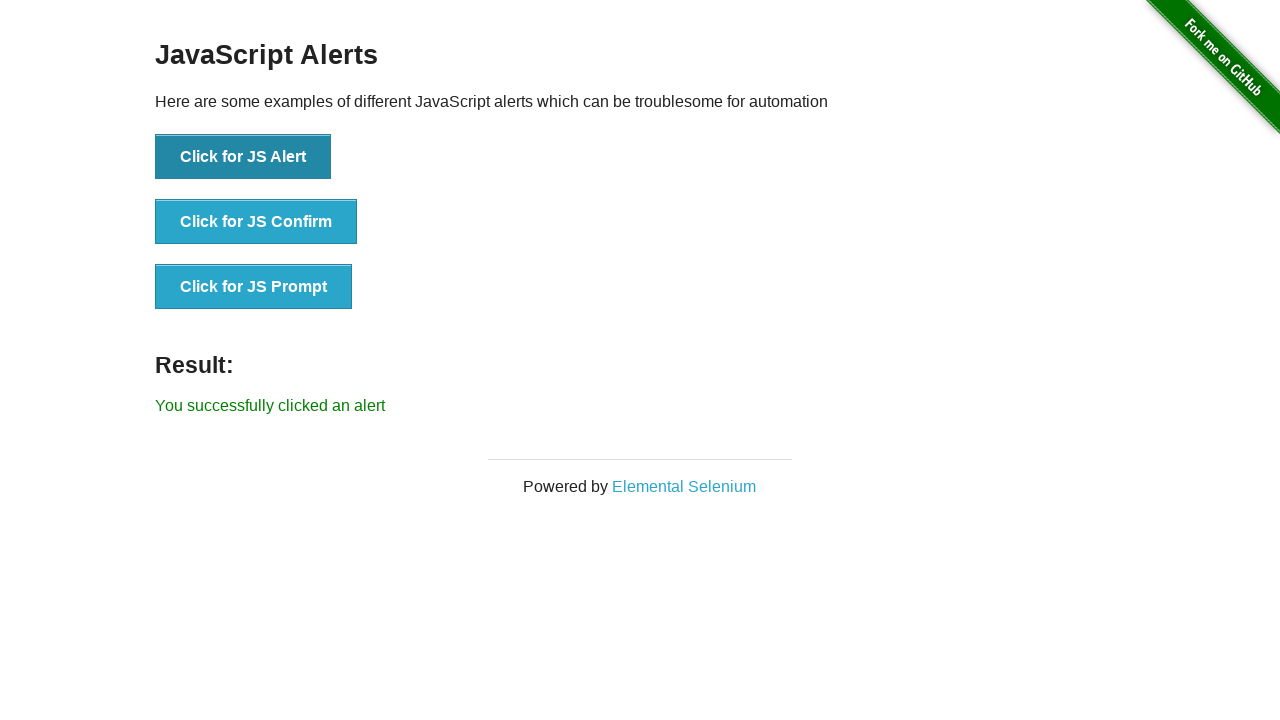

Registered alert handler with custom verification logic
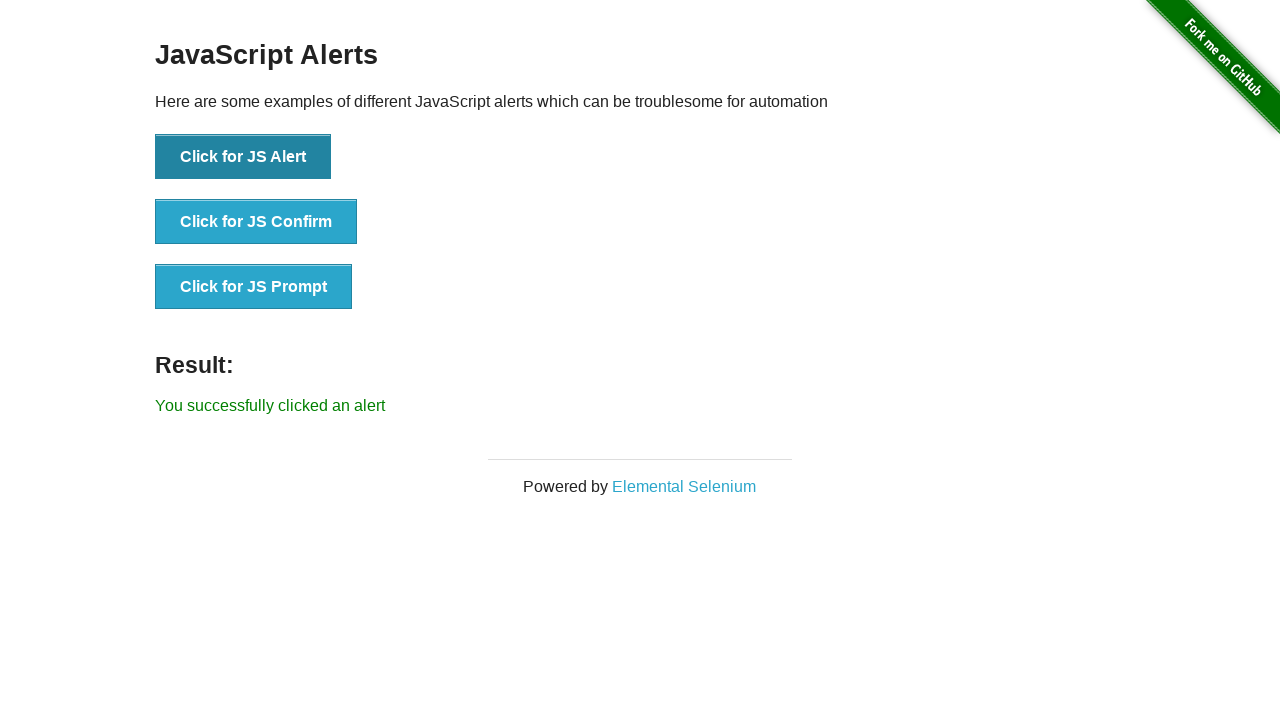

Clicked button to trigger JavaScript alert with handler ready at (243, 157) on xpath=//button[. = 'Click for JS Alert']
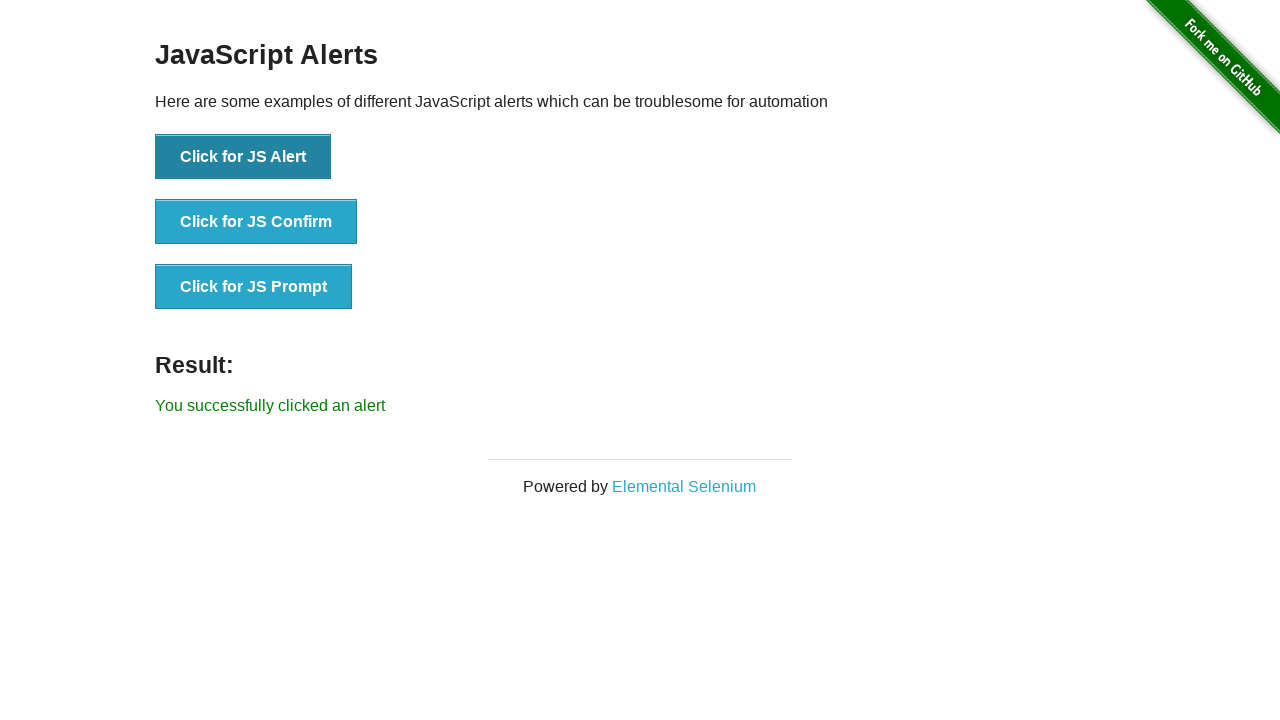

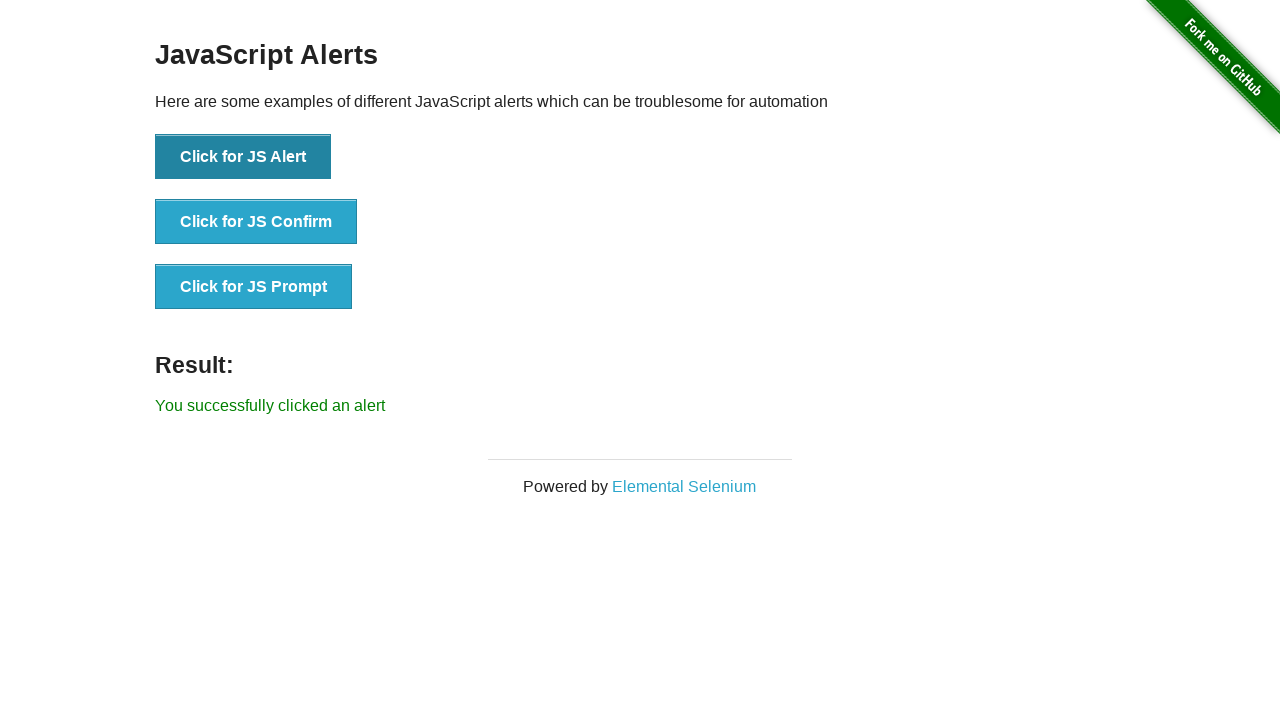